Tests mortgage calculator form by entering home value, down payment, and selecting months from a dropdown menu

Starting URL: https://www.mortgagecalculator.org

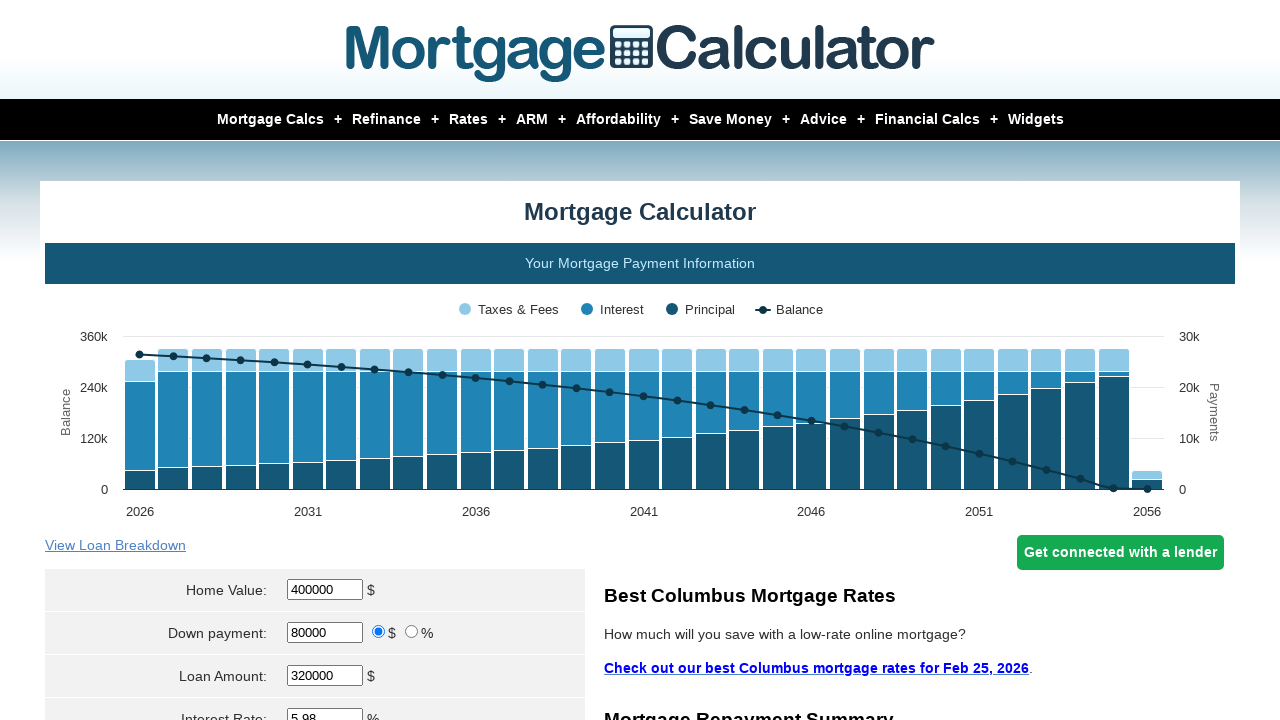

Cleared home value input field on #homeval
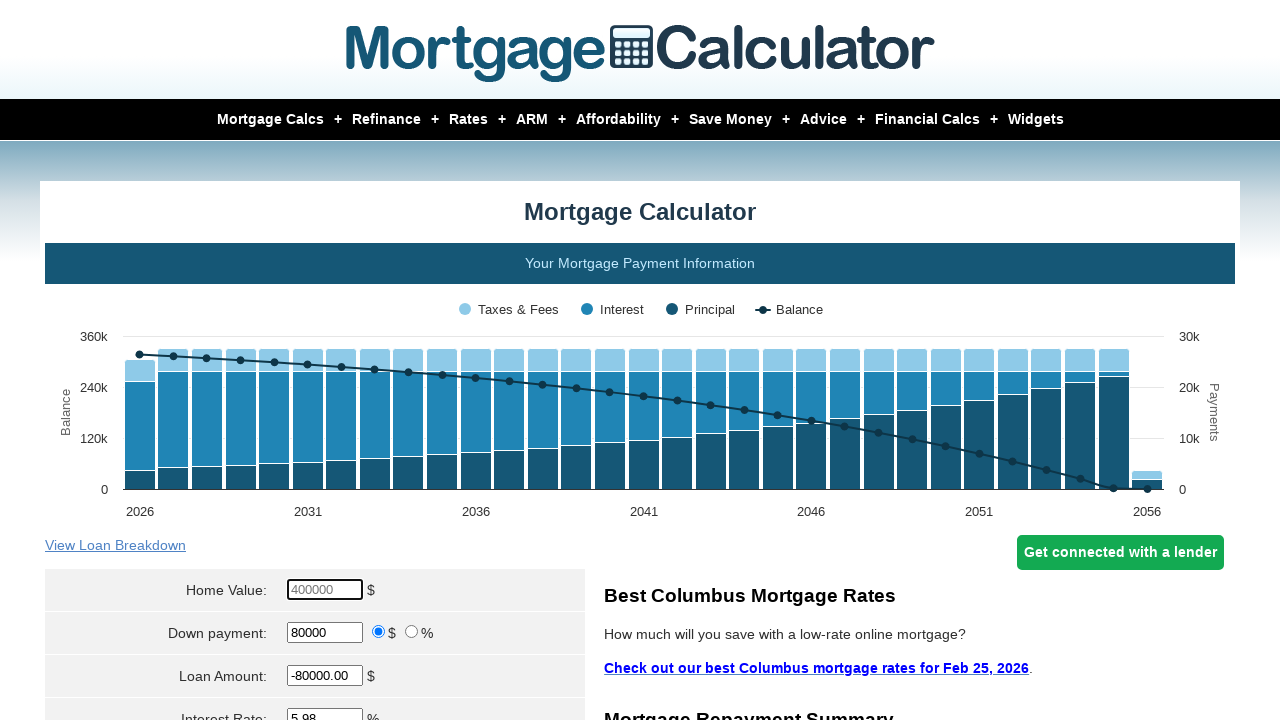

Entered home value of 450000 on #homeval
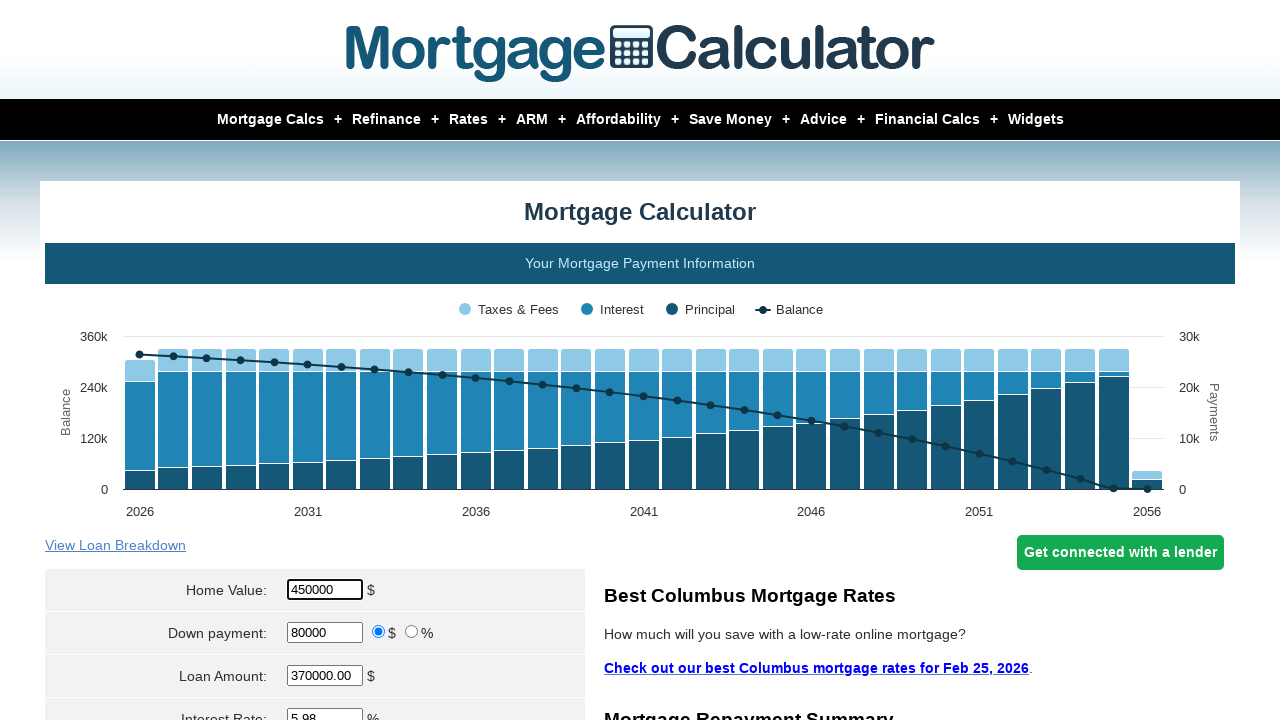

Cleared down payment input field on #downpayment
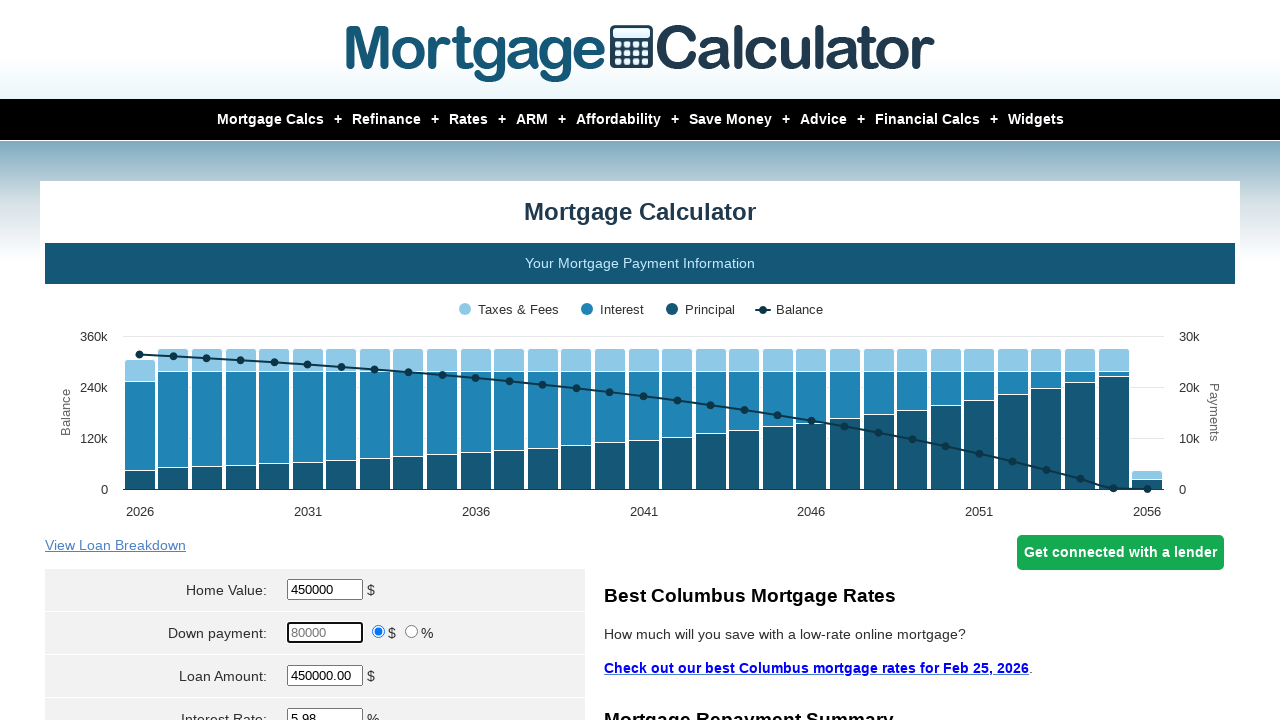

Entered down payment of 9000 on #downpayment
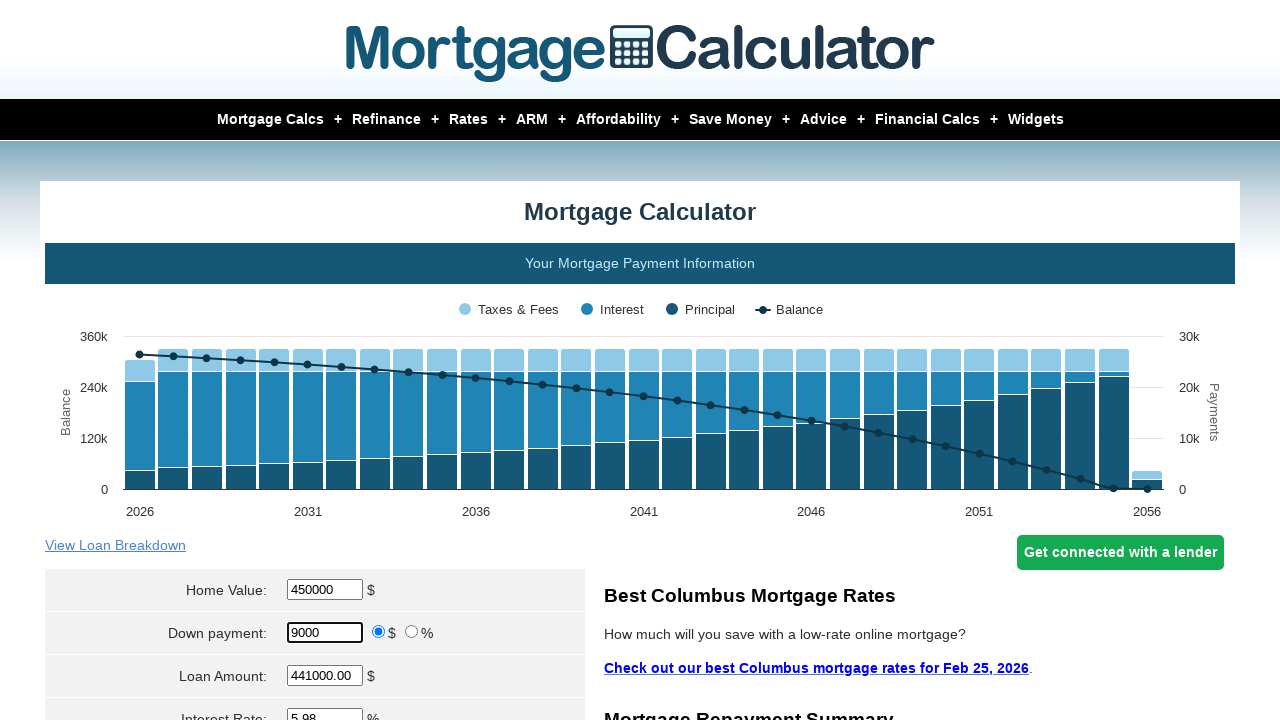

Selected January from month dropdown on select[name='param[start_month]']
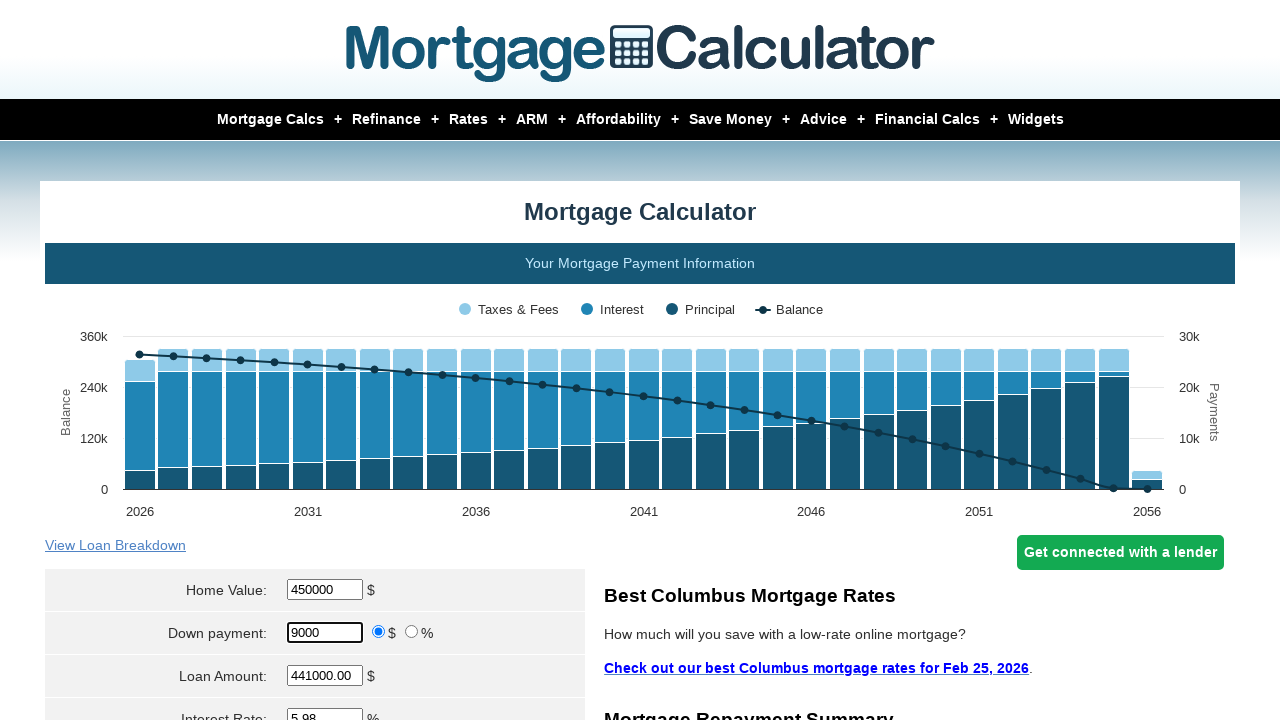

Waited 3 seconds
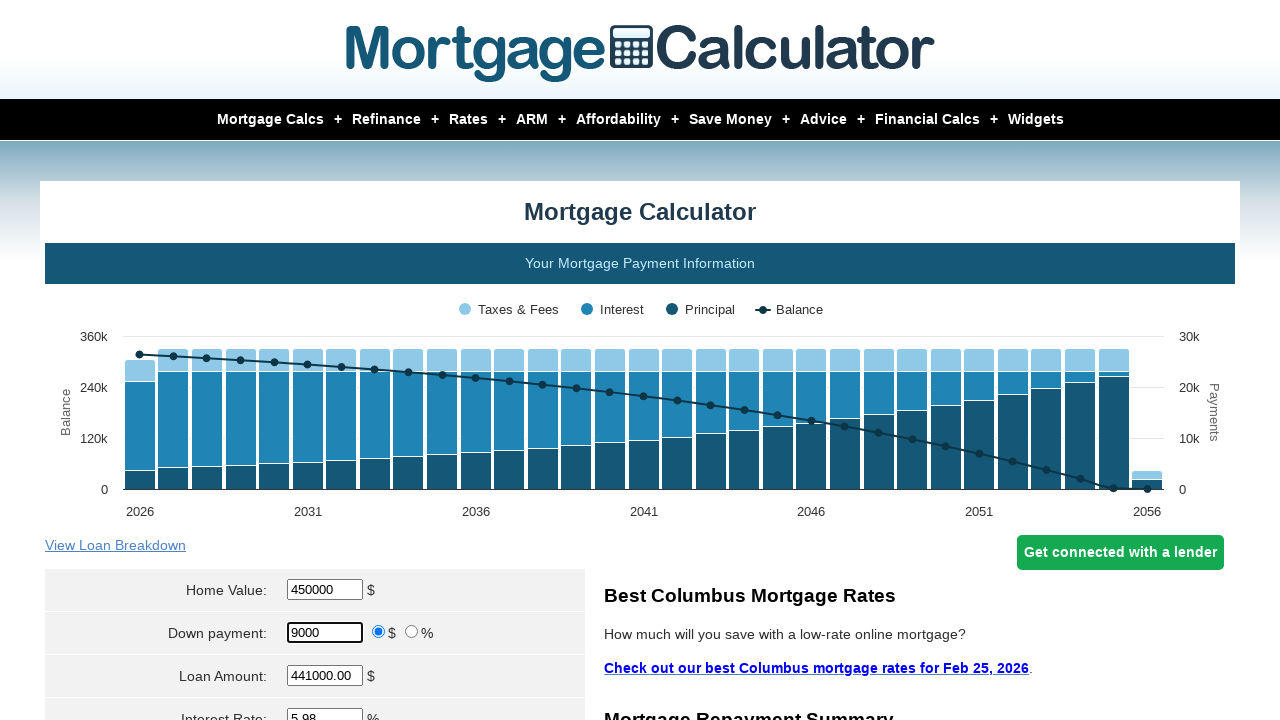

Selected December from month dropdown on select[name='param[start_month]']
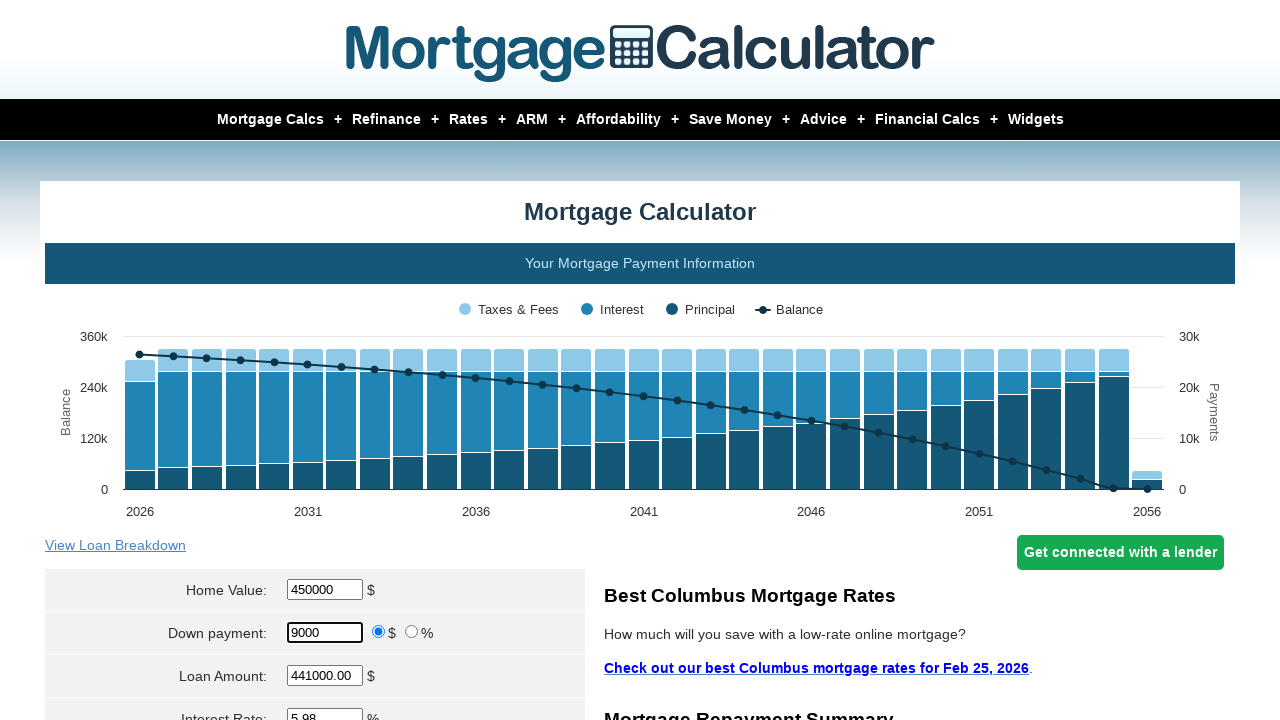

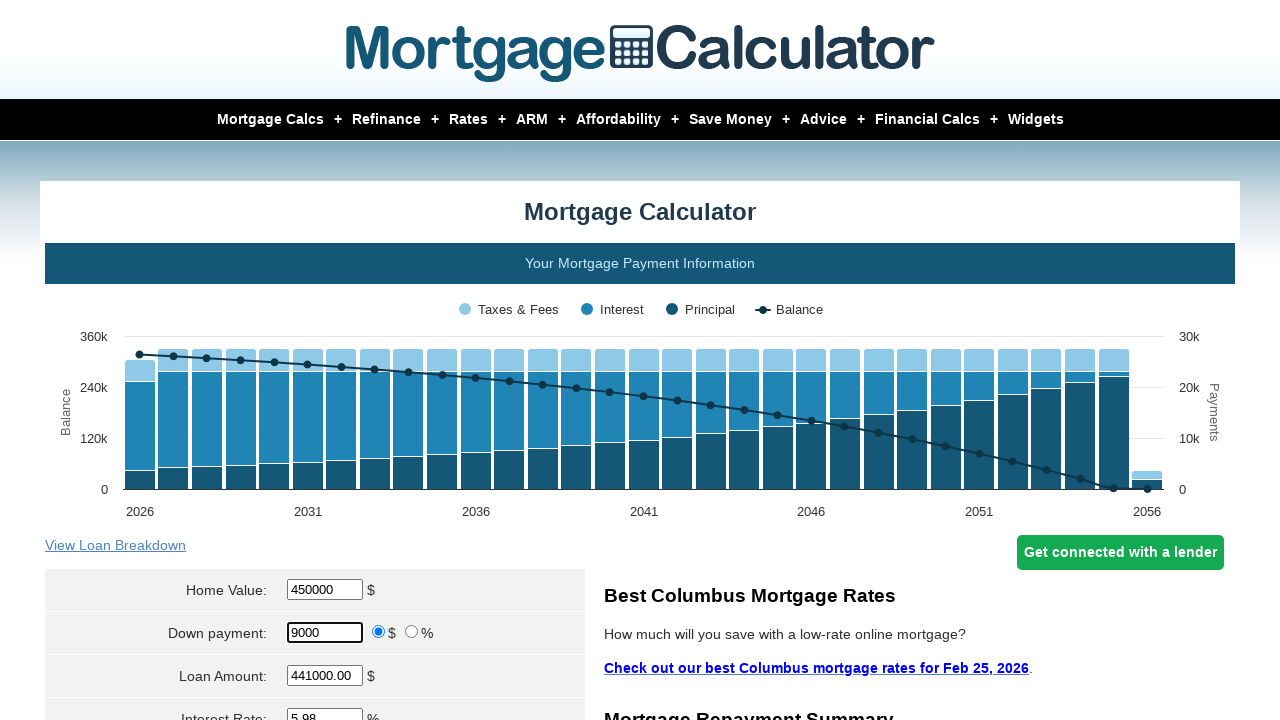